Tests the mortgage calculator form by entering home value, interest rate, and selecting a start month from a dropdown menu.

Starting URL: https://www.mortgagecalculator.org

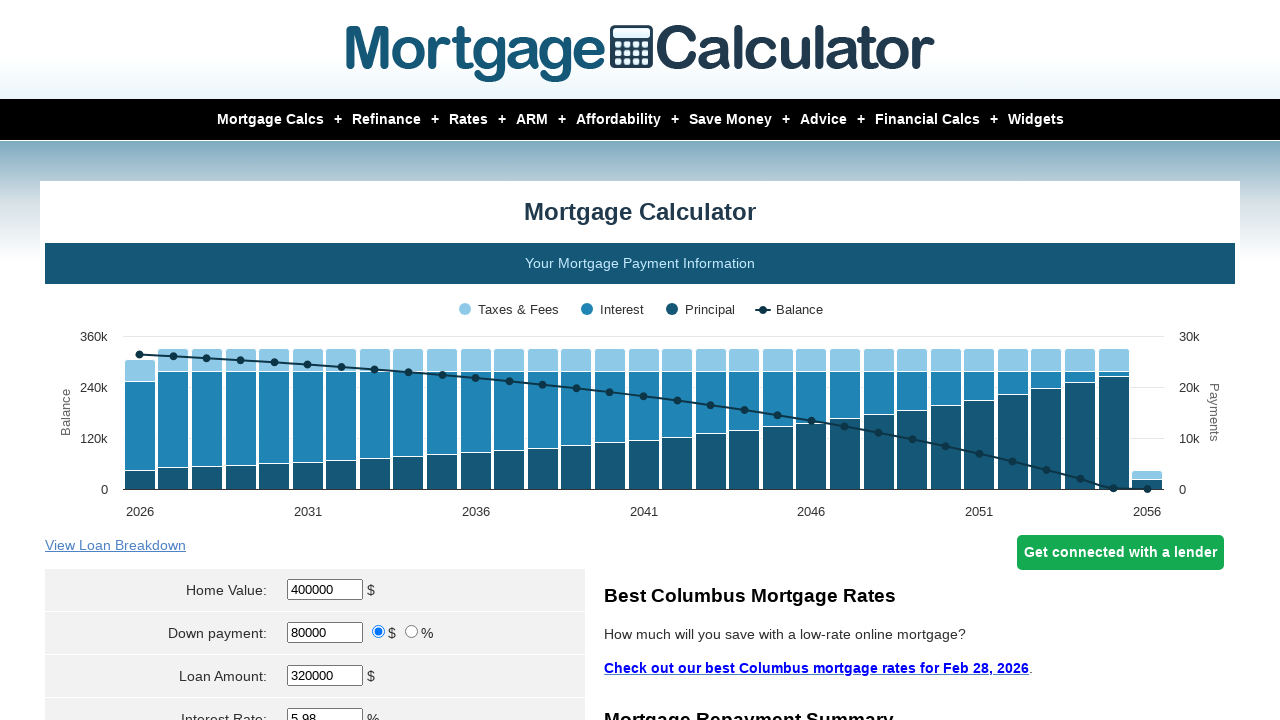

Navigated to mortgage calculator website
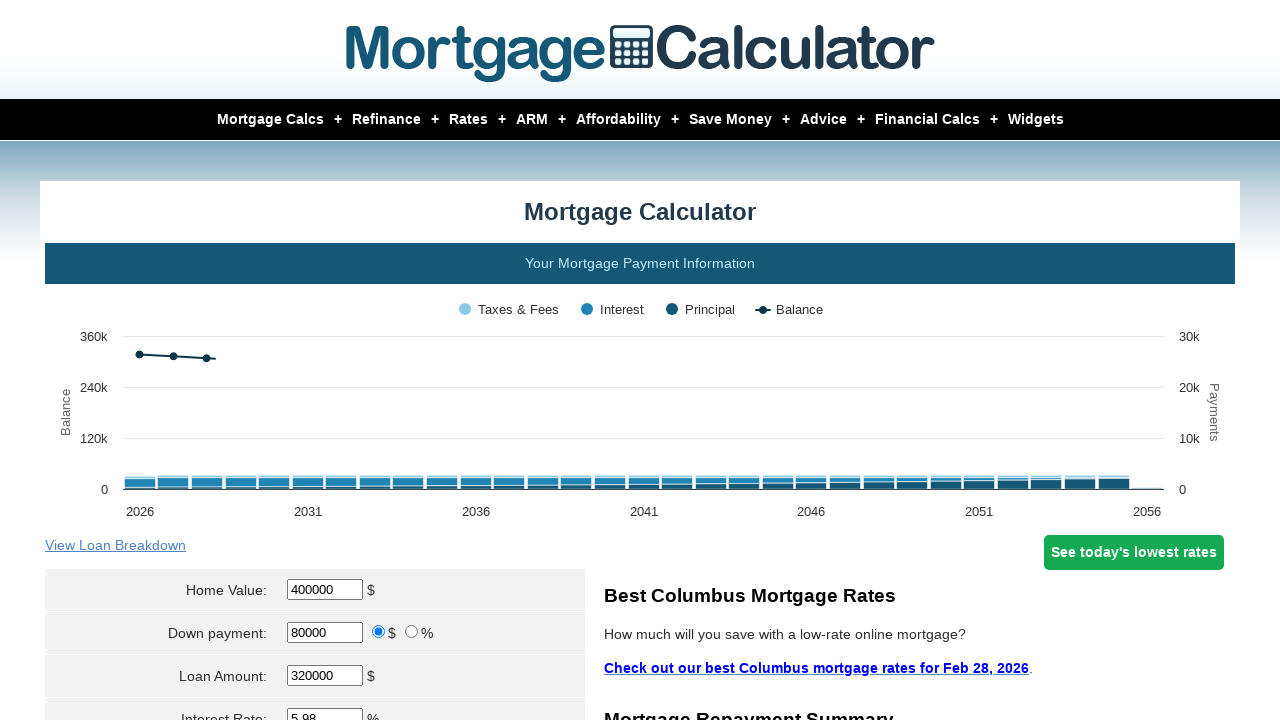

Located home value input field
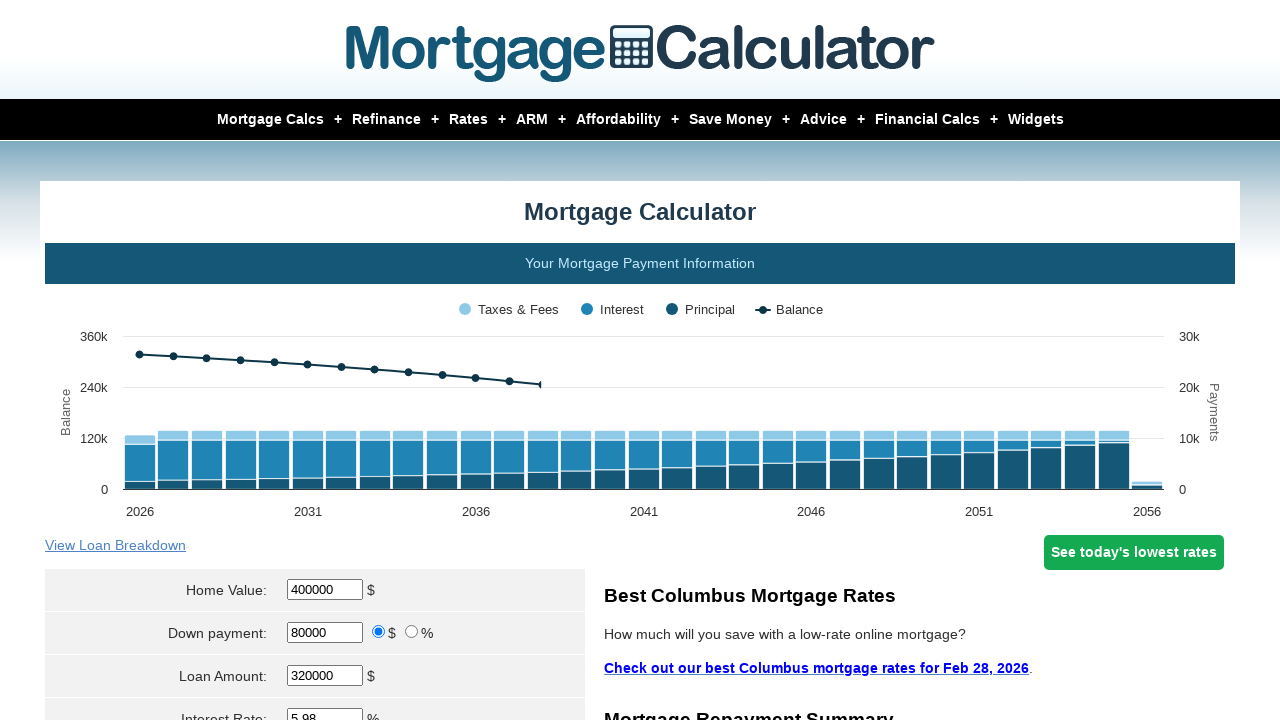

Cleared home value input field on input[name='param[homevalue]']
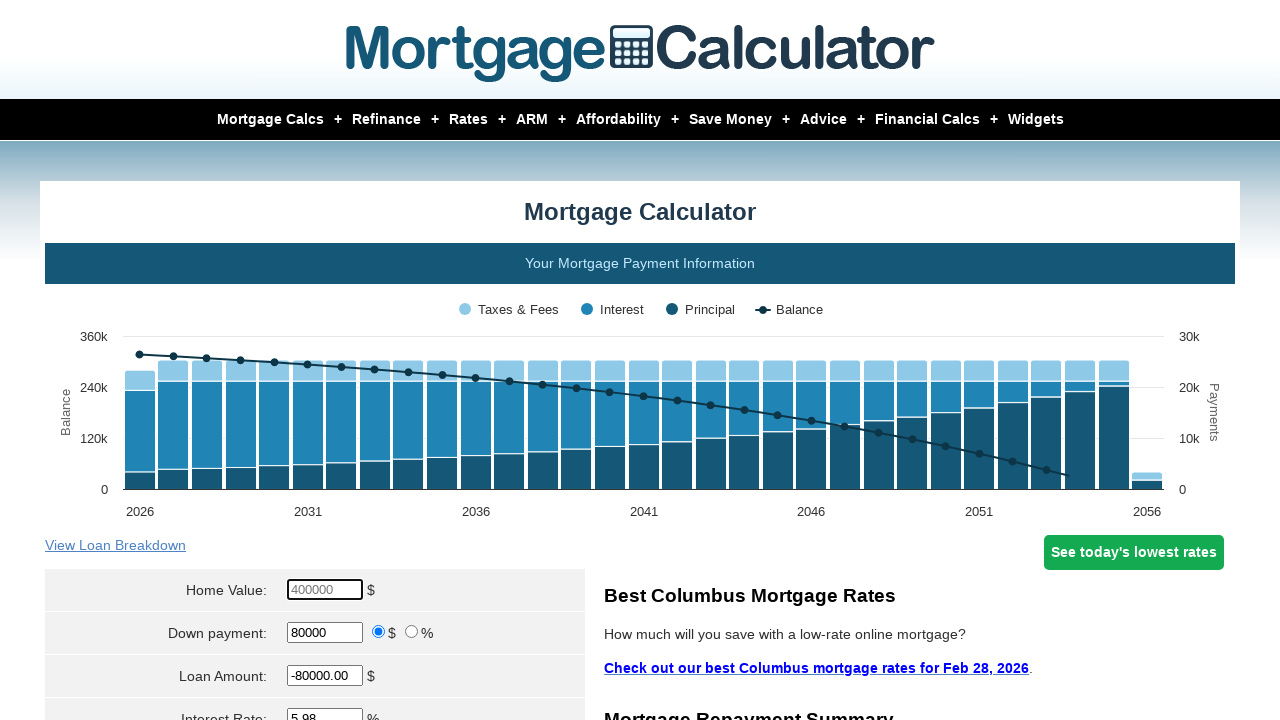

Entered home value of 450000 on input[name='param[homevalue]']
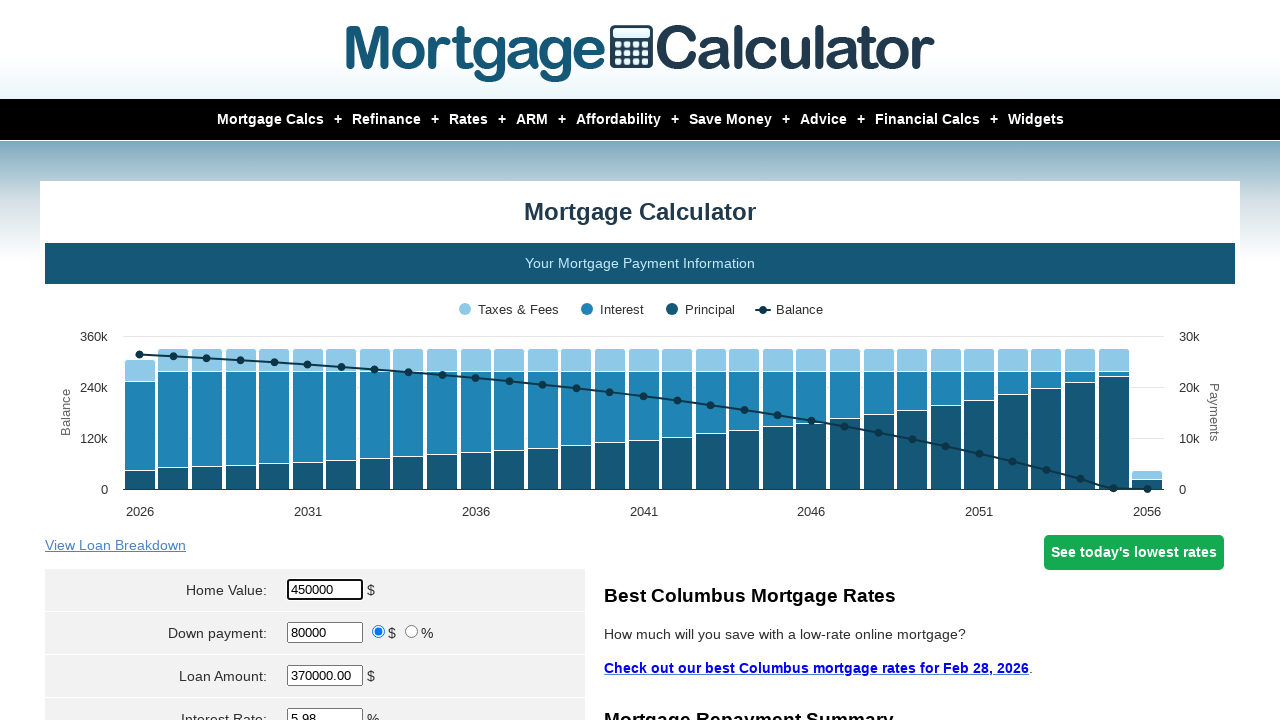

Located interest rate input field
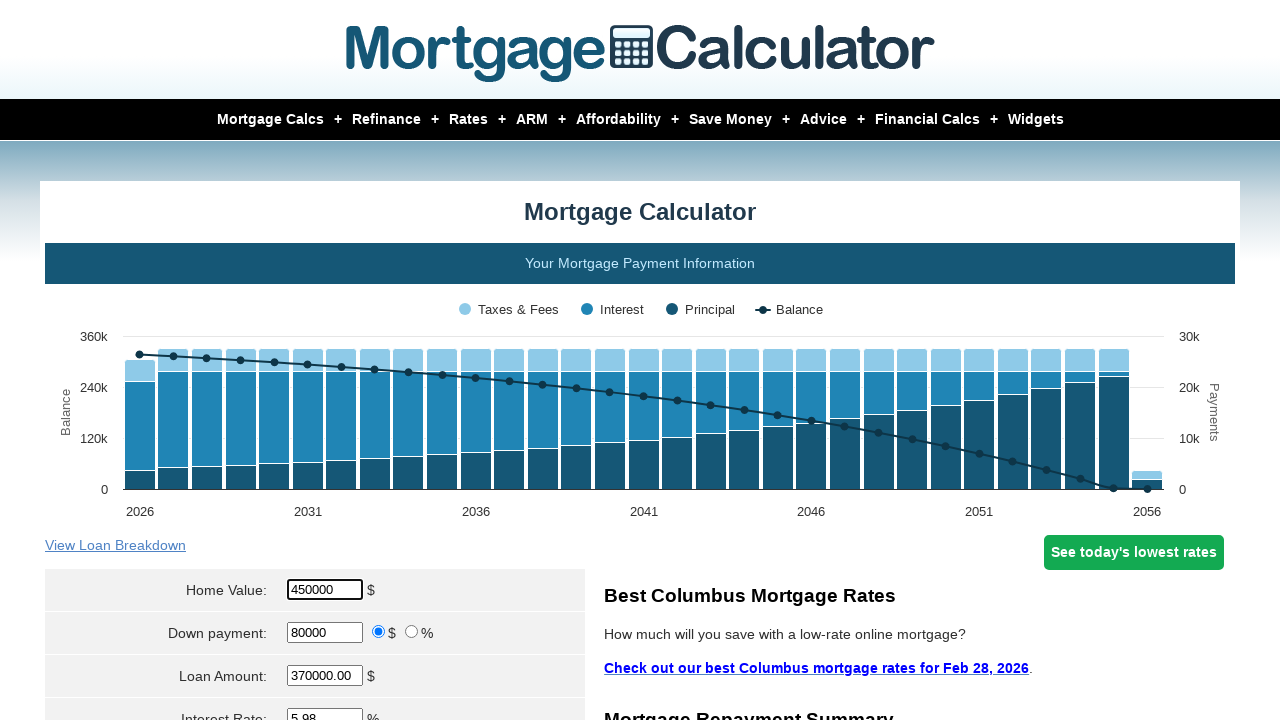

Cleared interest rate input field on input[name='param[interest_rate]']
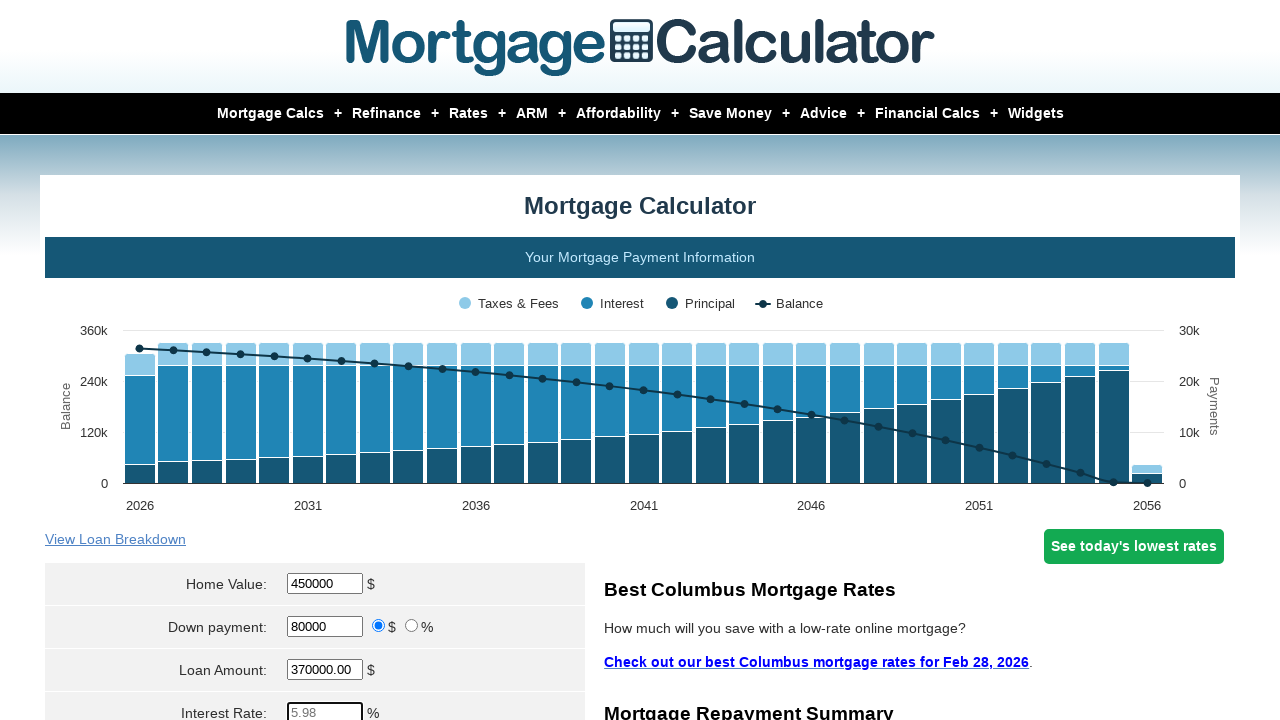

Entered interest rate of 2.5% on input[name='param[interest_rate]']
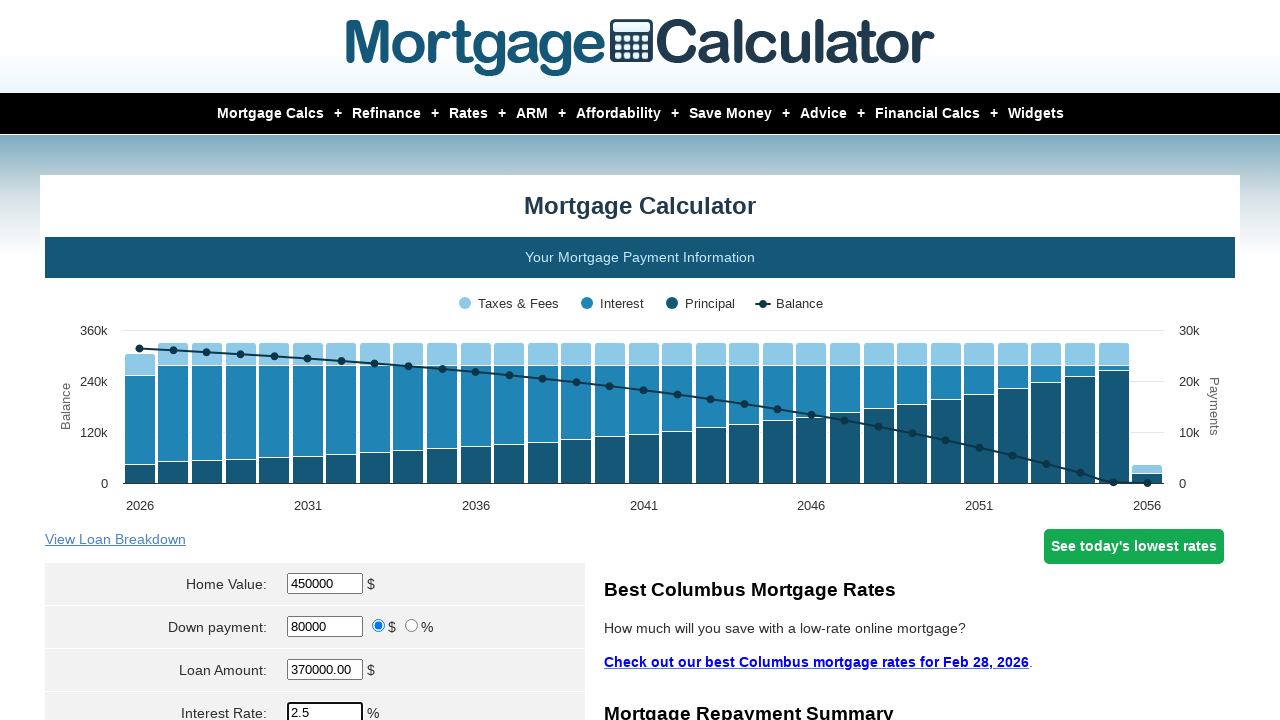

Selected April from start month dropdown on select[name='param[start_month]']
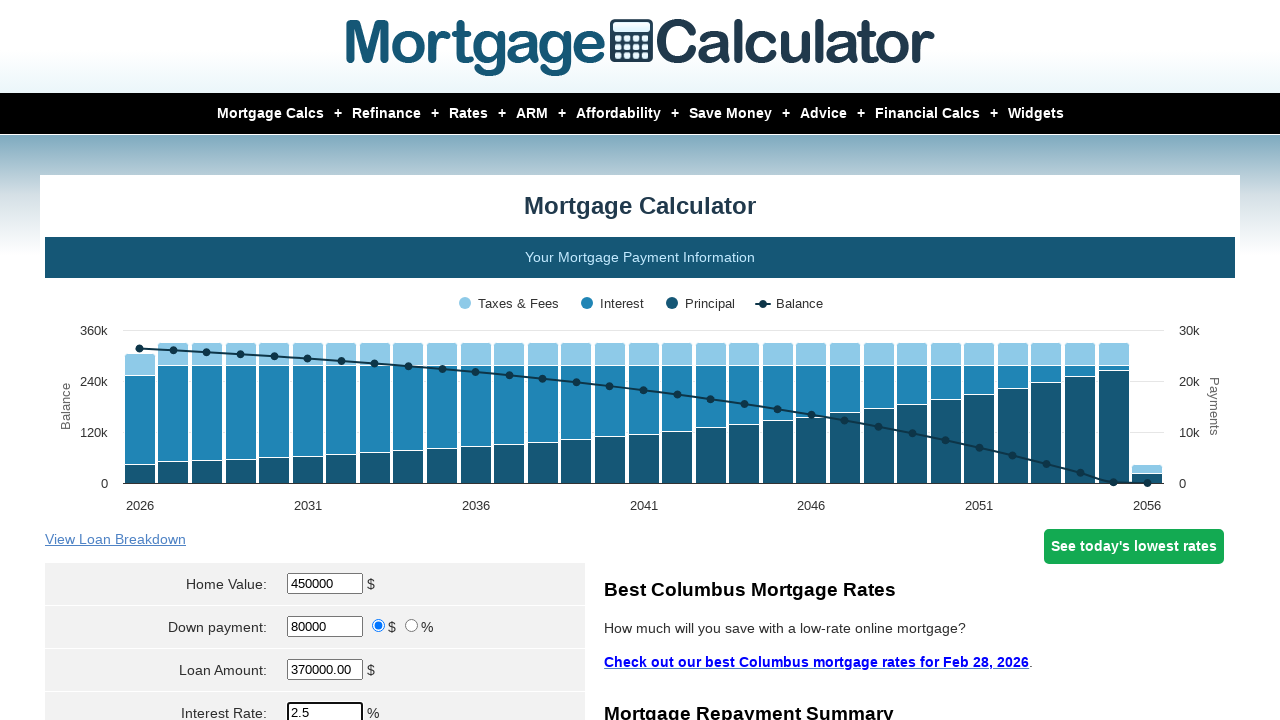

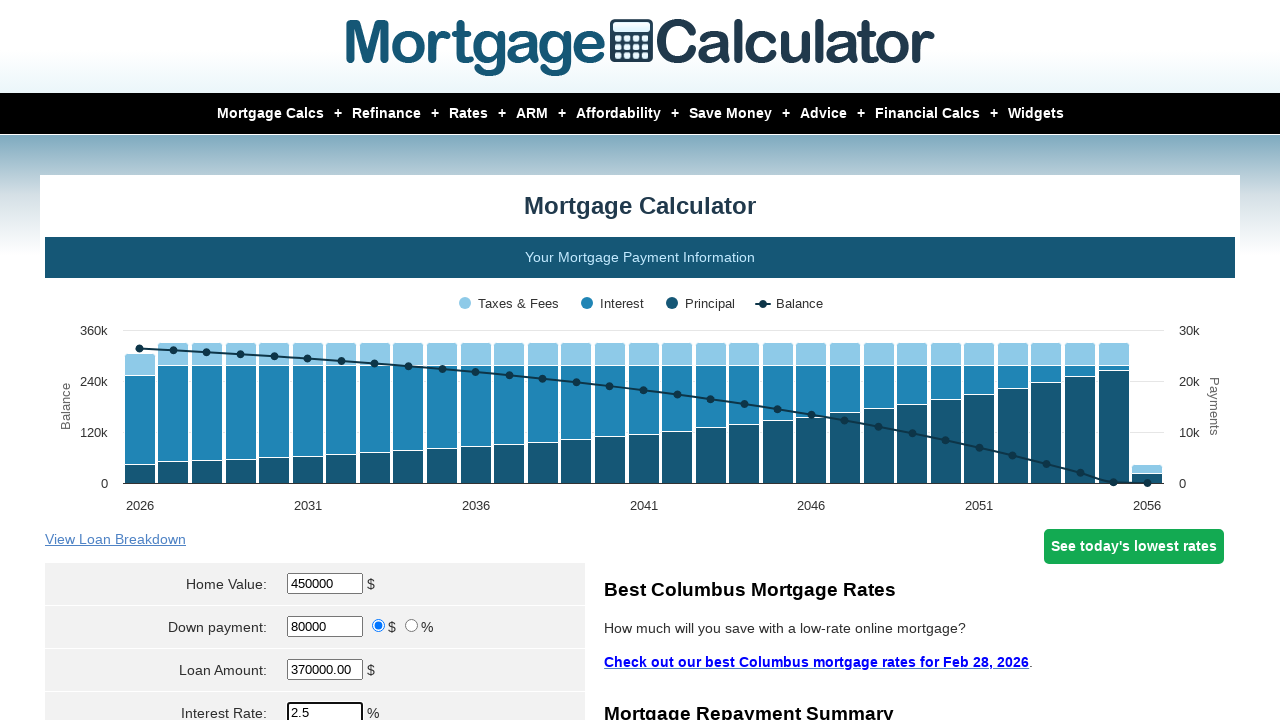